Tests registration form validation with empty data, verifying that all required field error messages are displayed

Starting URL: https://alada.vn

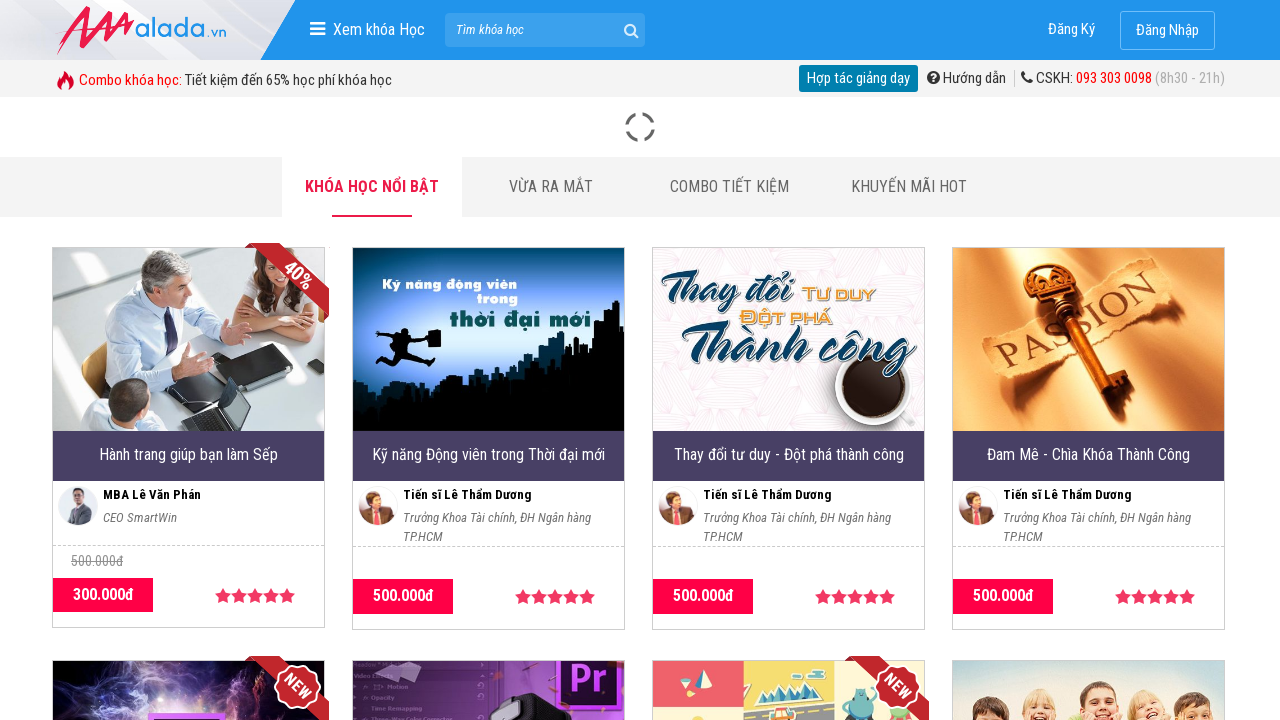

Clicked on registration button at (1072, 30) on xpath=//a[contains(text(),'Đăng Ký')]
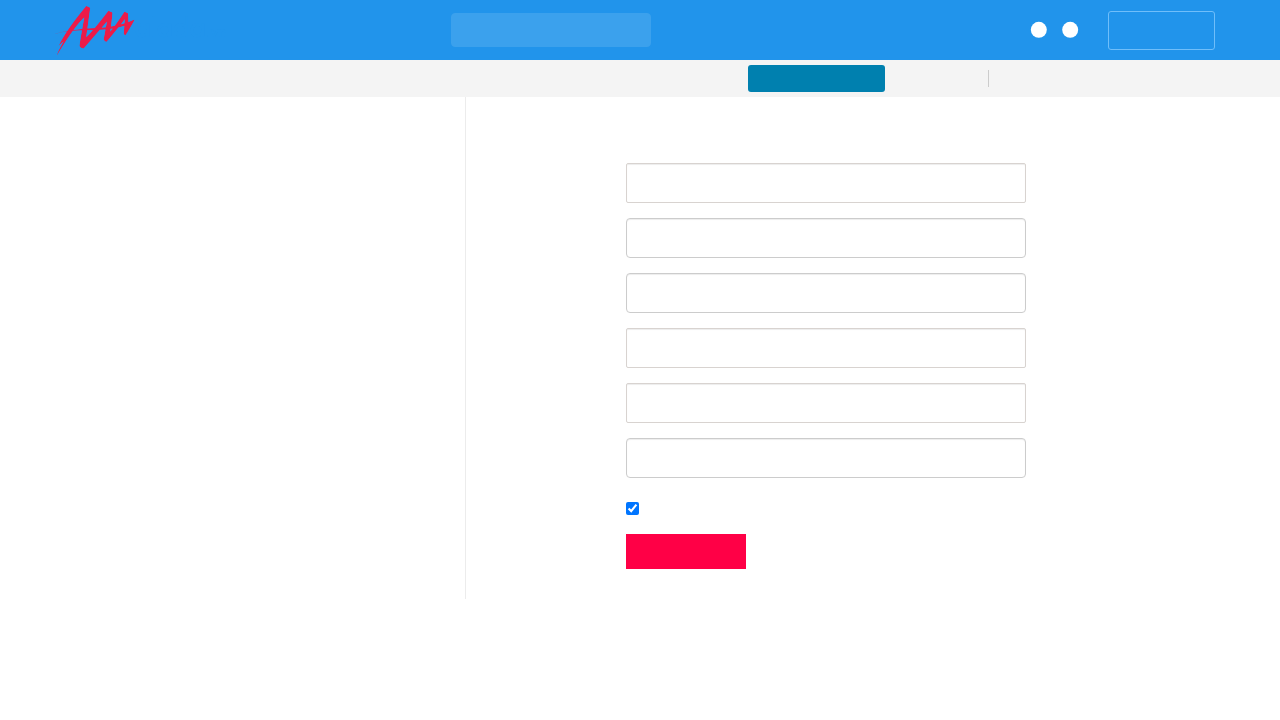

Waited for registration form to load
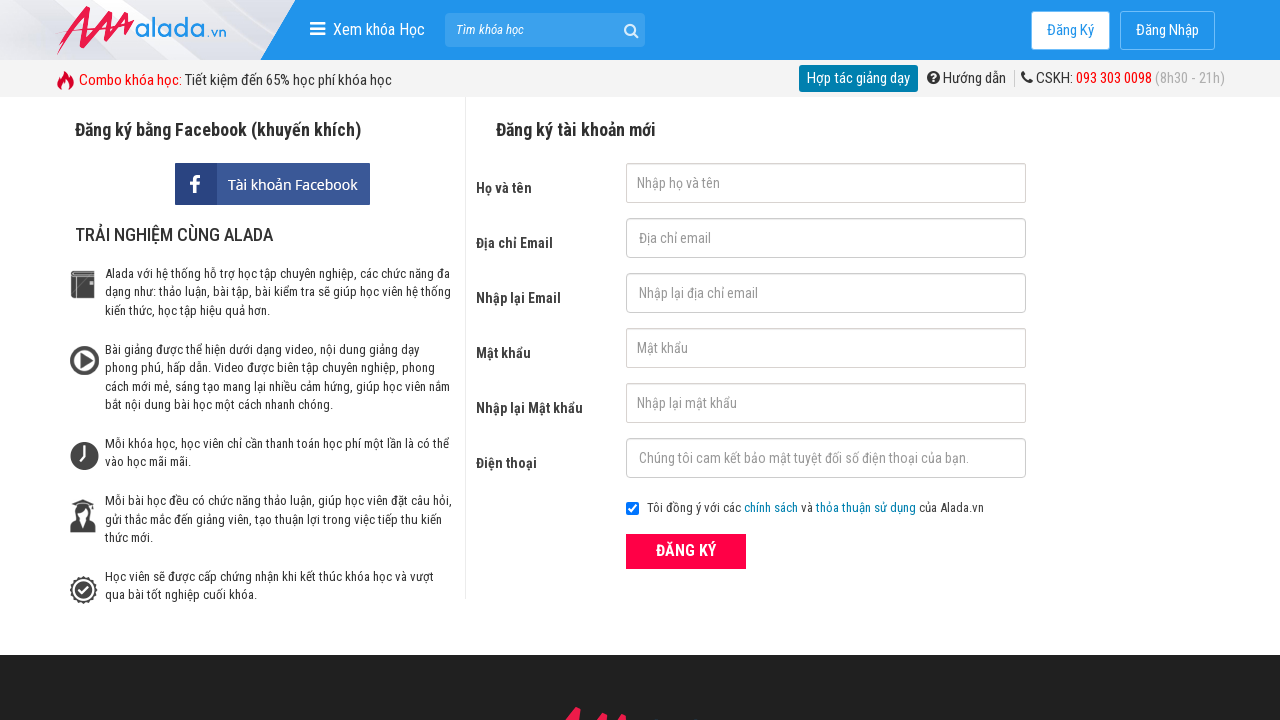

Filled first name field with empty data on #txtFirstname
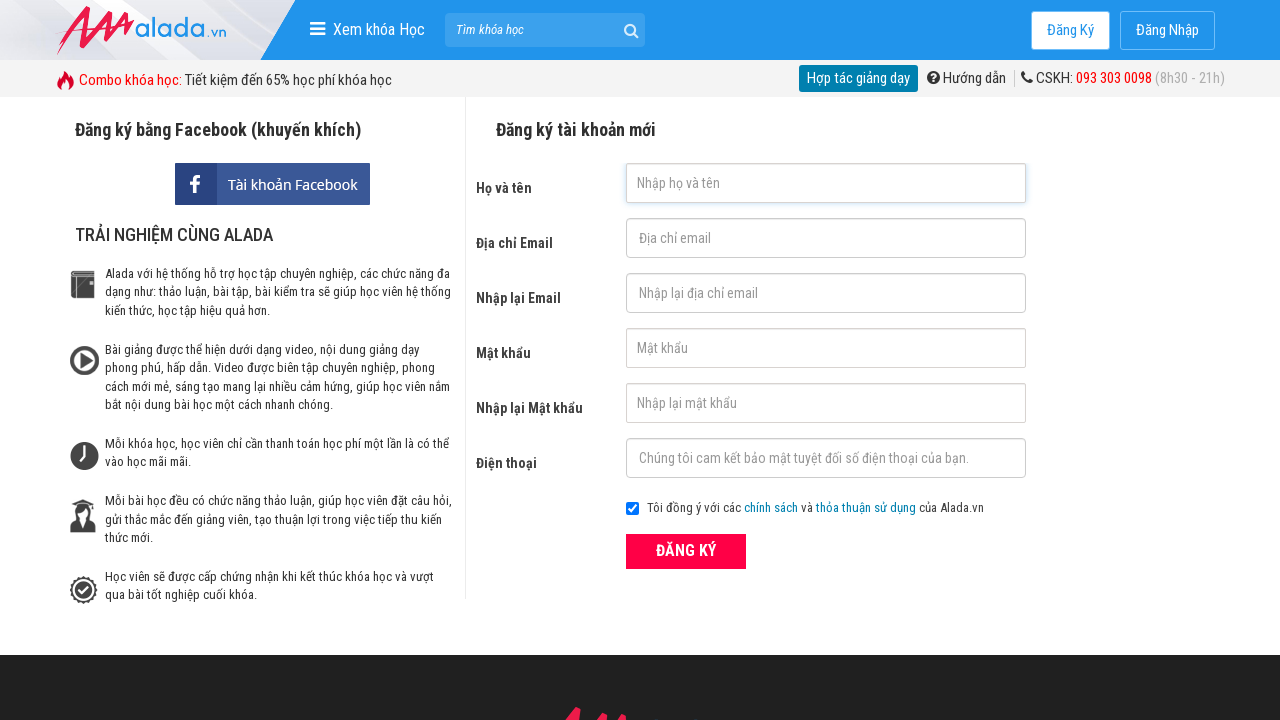

Filled email field with empty data on #txtEmail
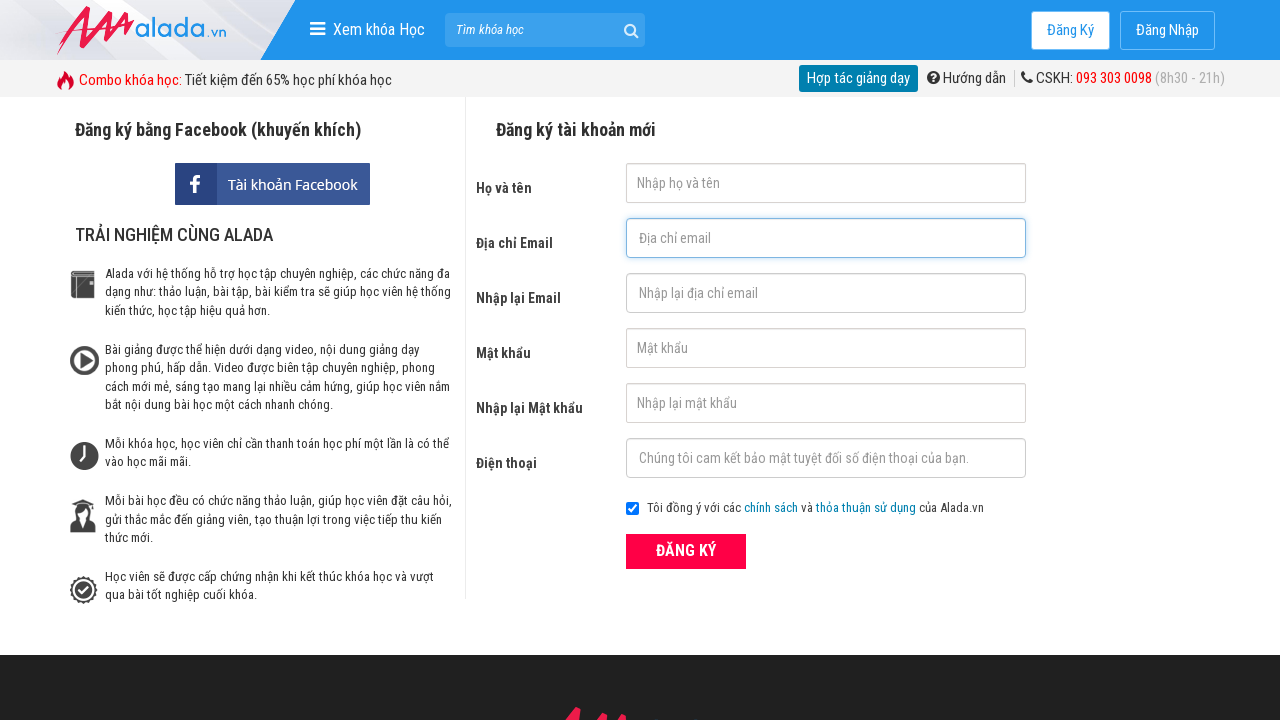

Filled confirm email field with empty data on #txtCEmail
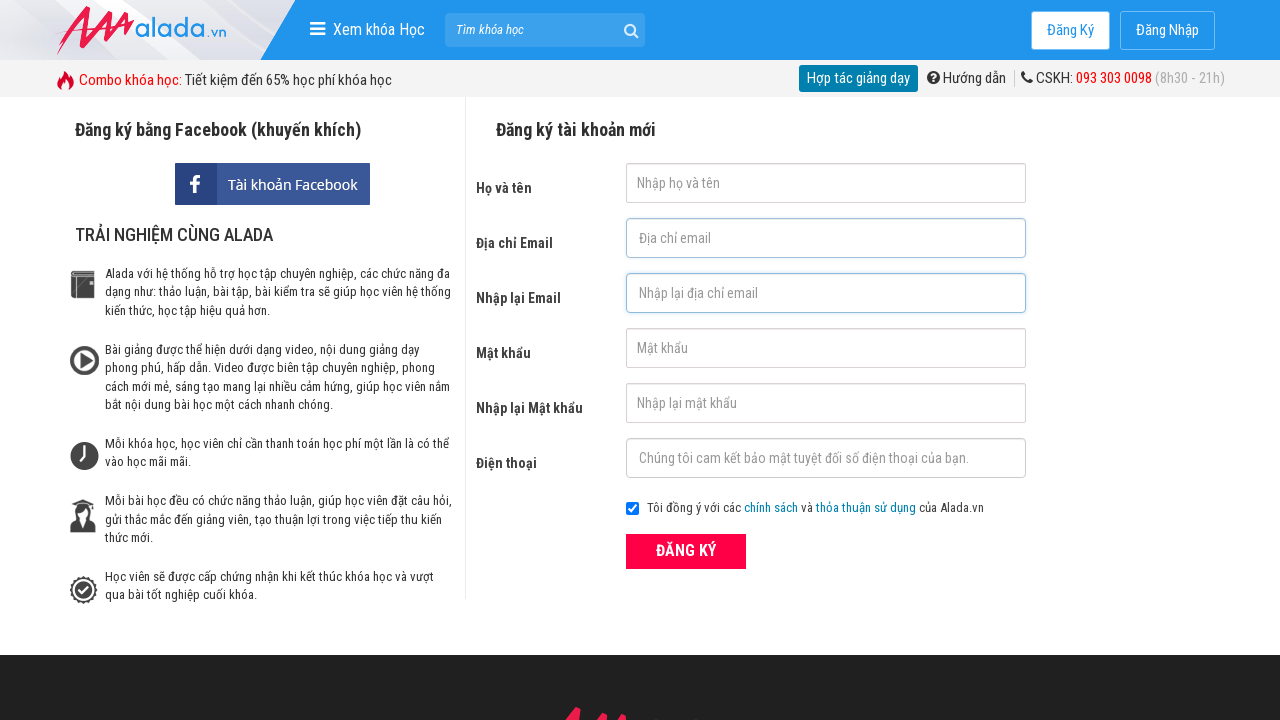

Filled password field with empty data on #txtPassword
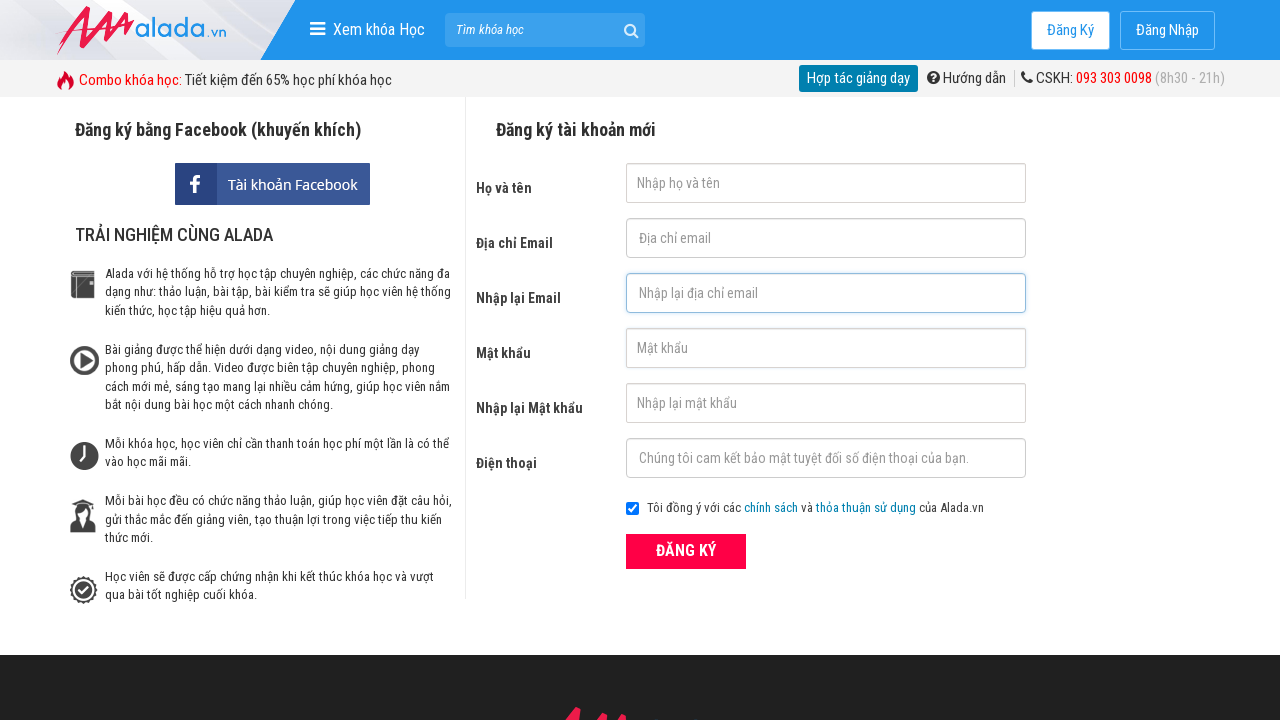

Filled confirm password field with empty data on #txtCPassword
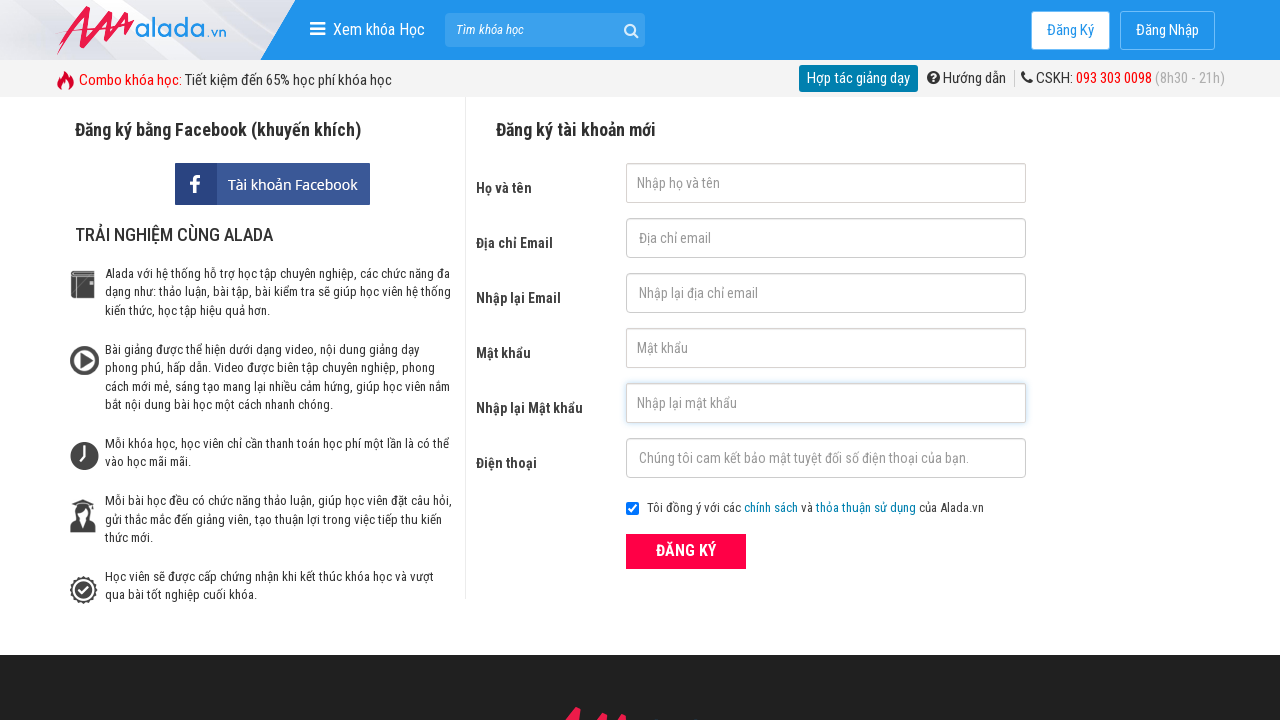

Filled phone field with empty data on #txtPhone
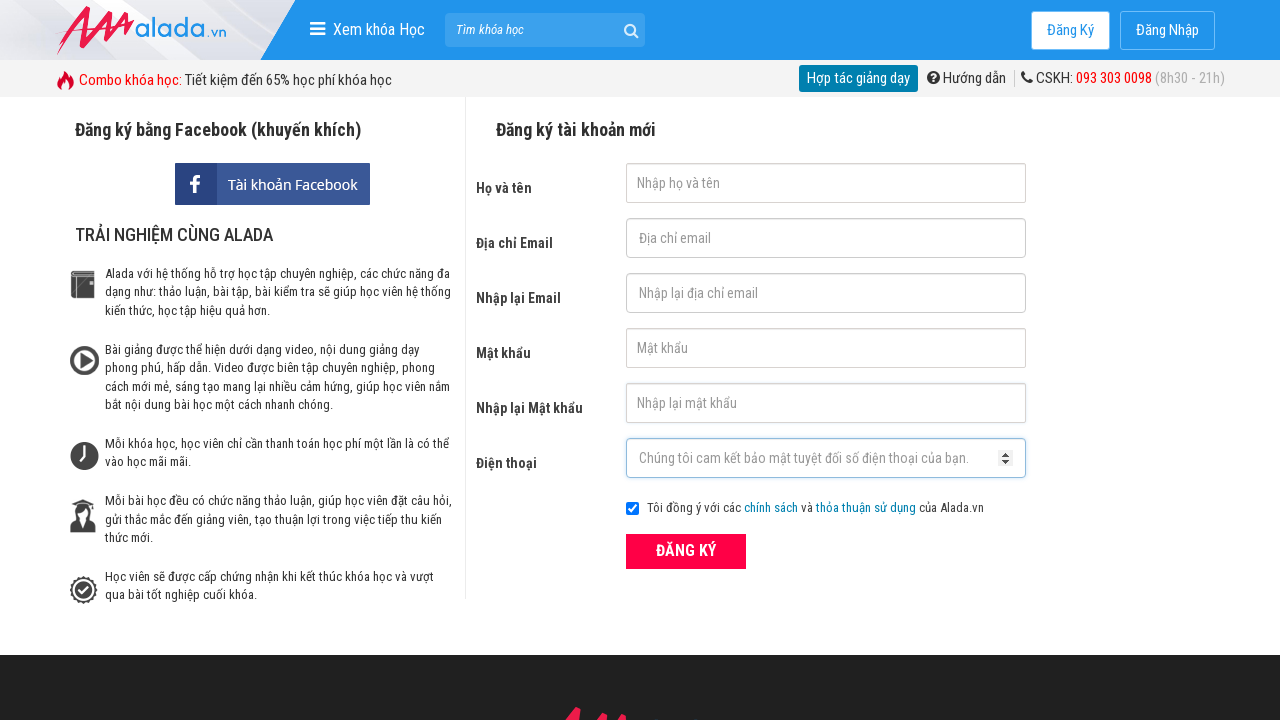

Clicked submit button to attempt registration at (686, 551) on xpath=//div[@class='field_btn']/button[text()='ĐĂNG KÝ']
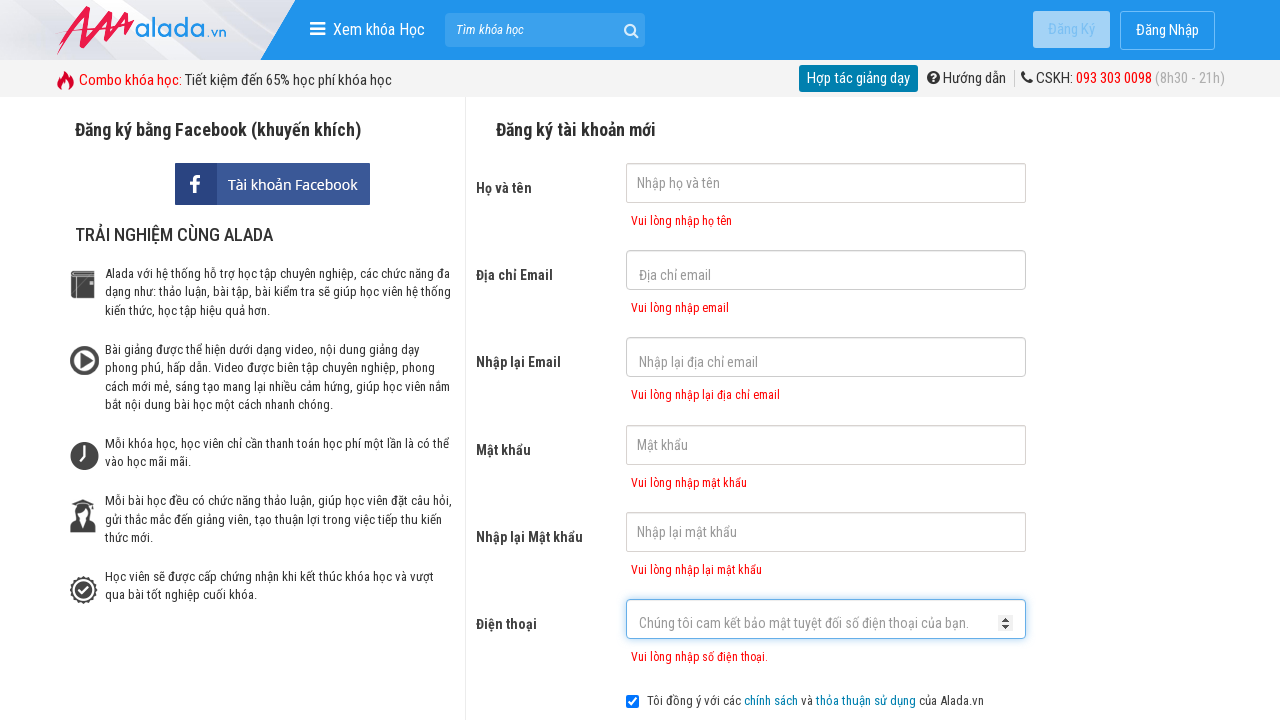

Verified error message for first name field is displayed
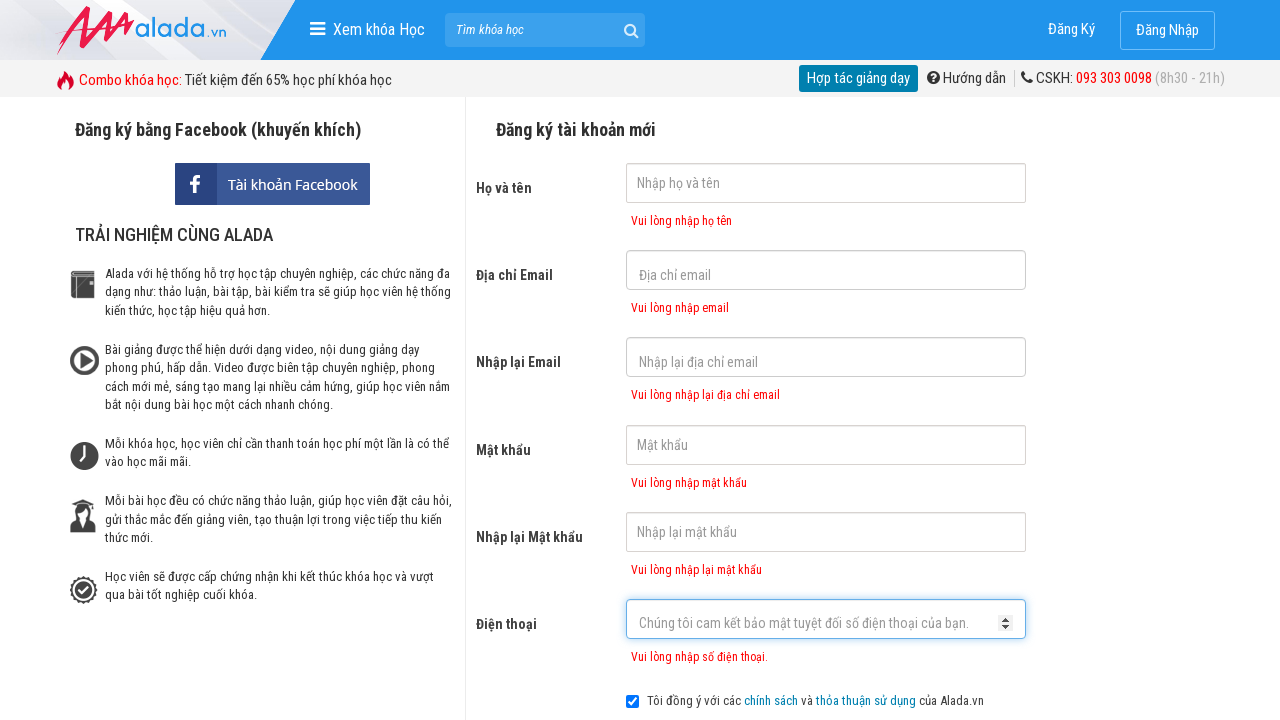

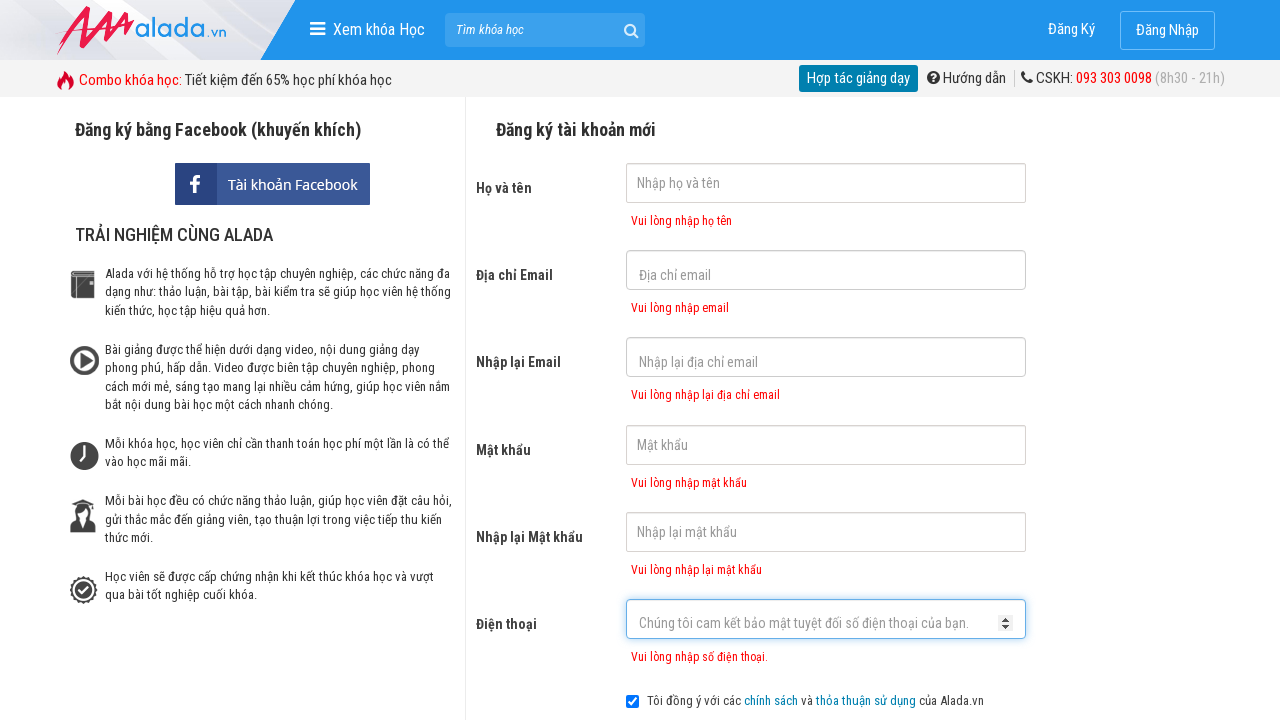